Navigates to Tutorialspoint privacy page and retrieves text from a specific link element

Starting URL: https://www.tutorialspoint.com/about/about_privacy.htm

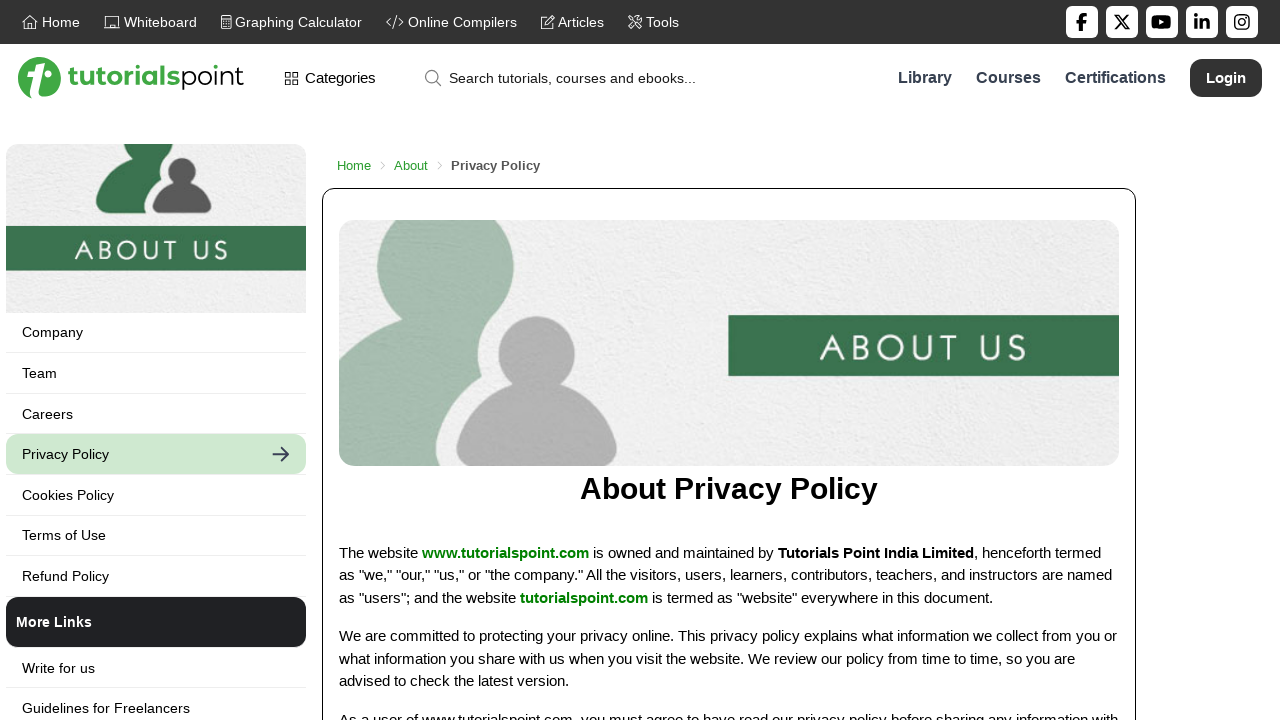

Navigated to Tutorialspoint privacy page
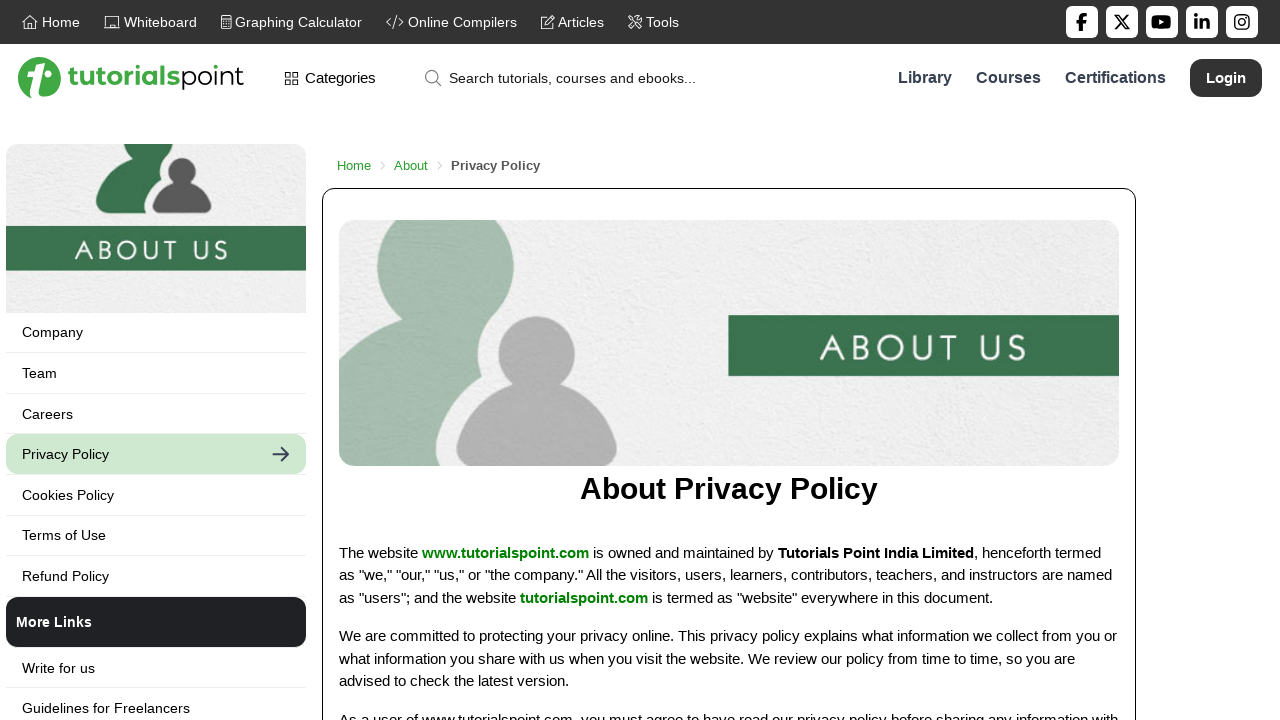

Located privacy link element using CSS selector
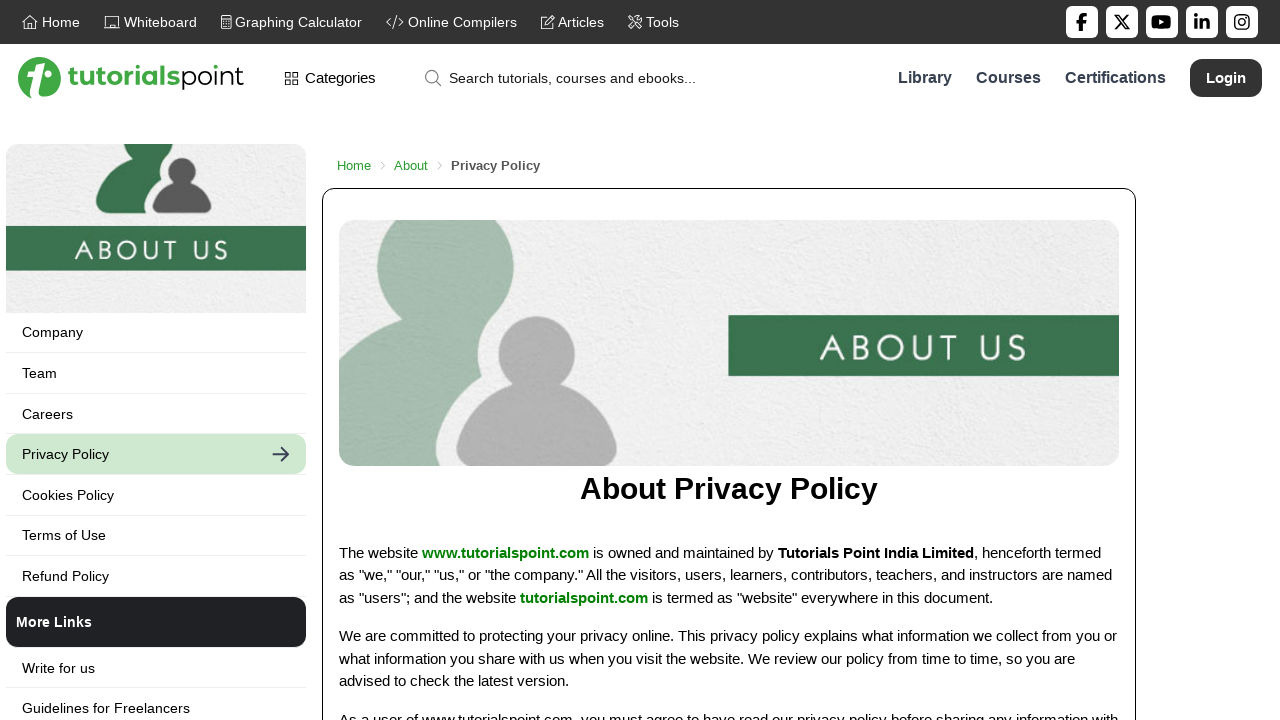

Retrieved text content from privacy link
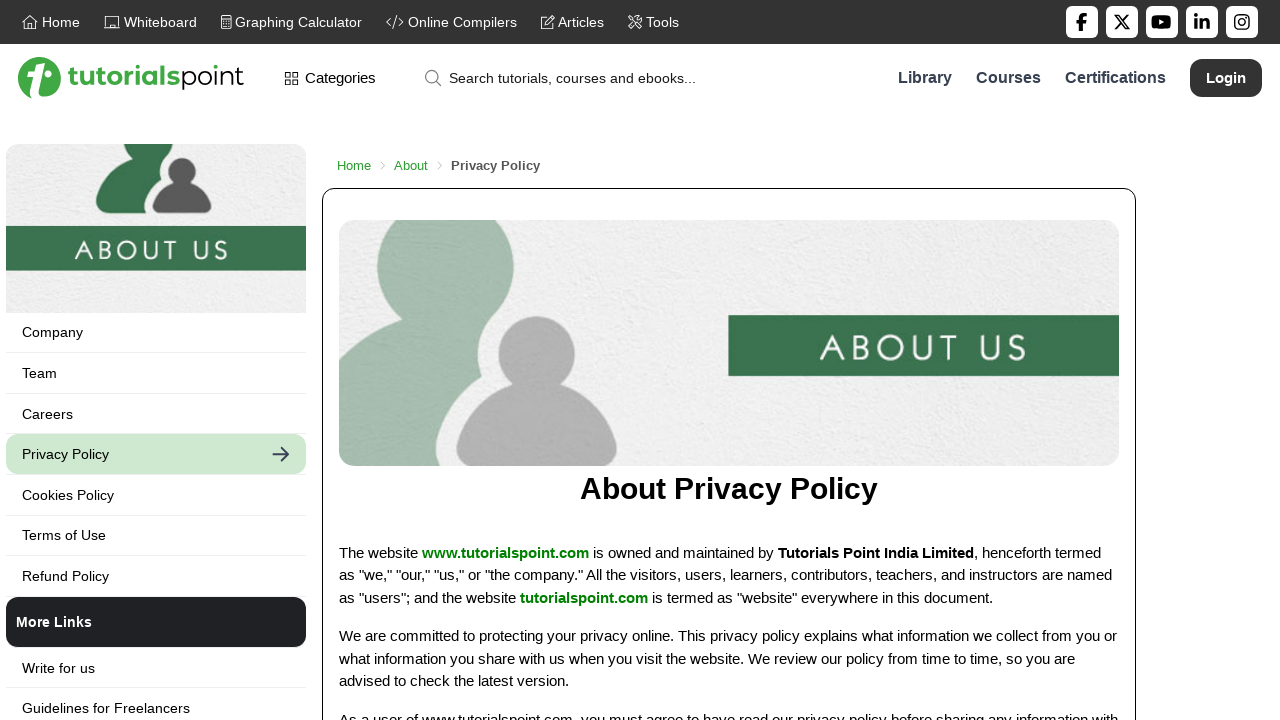

Printed link text: Login
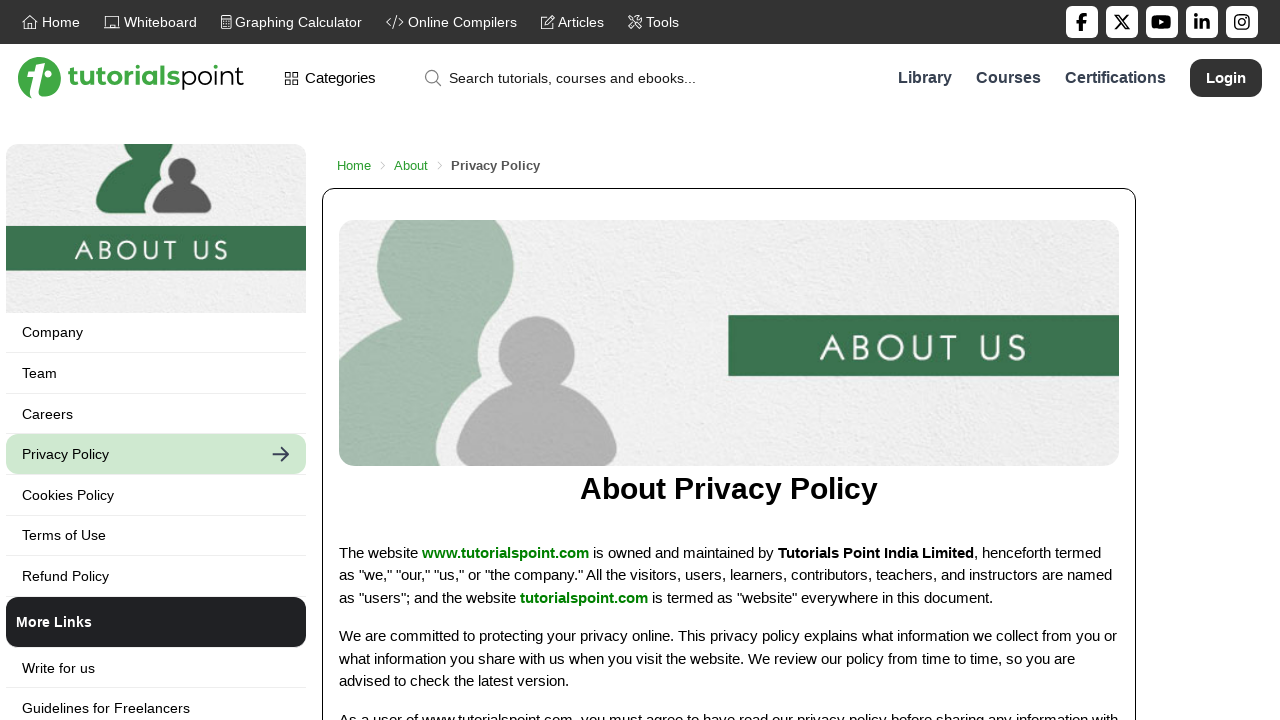

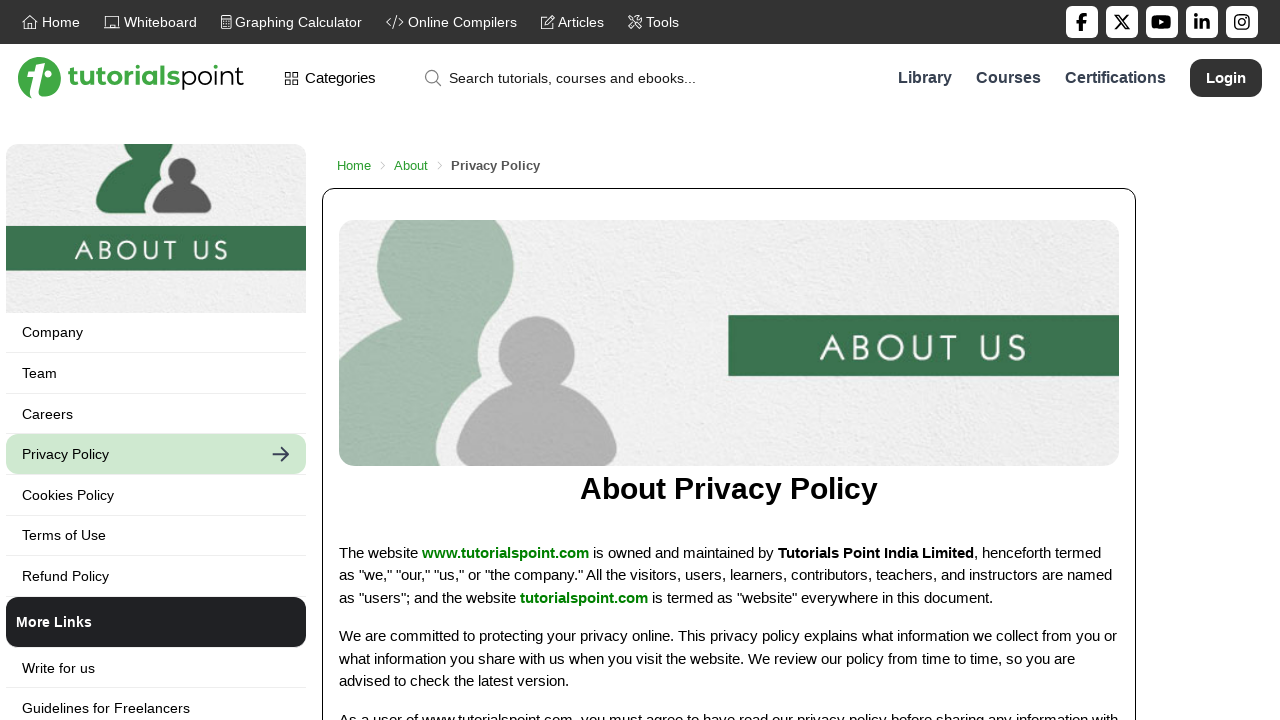